Tests checkbox interaction by selecting the second checkbox, unchecking it, and verifying its checked state

Starting URL: http://the-internet.herokuapp.com/checkboxes

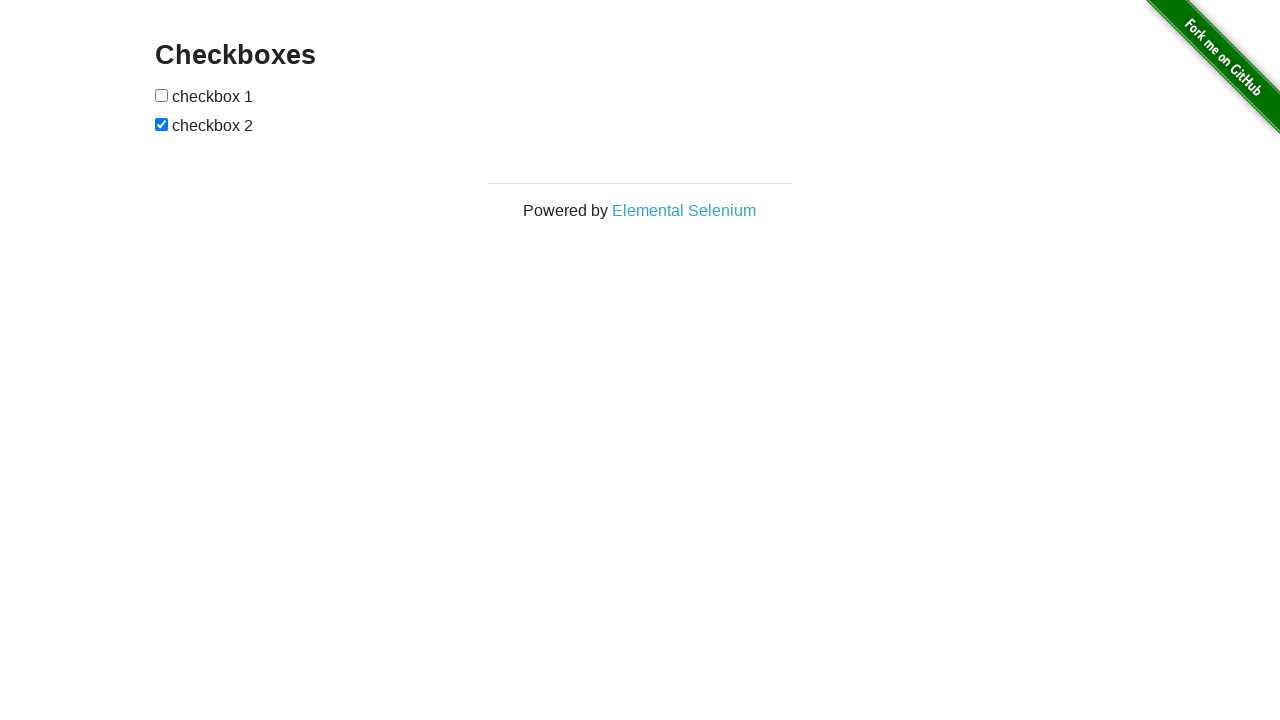

Located the second checkbox element
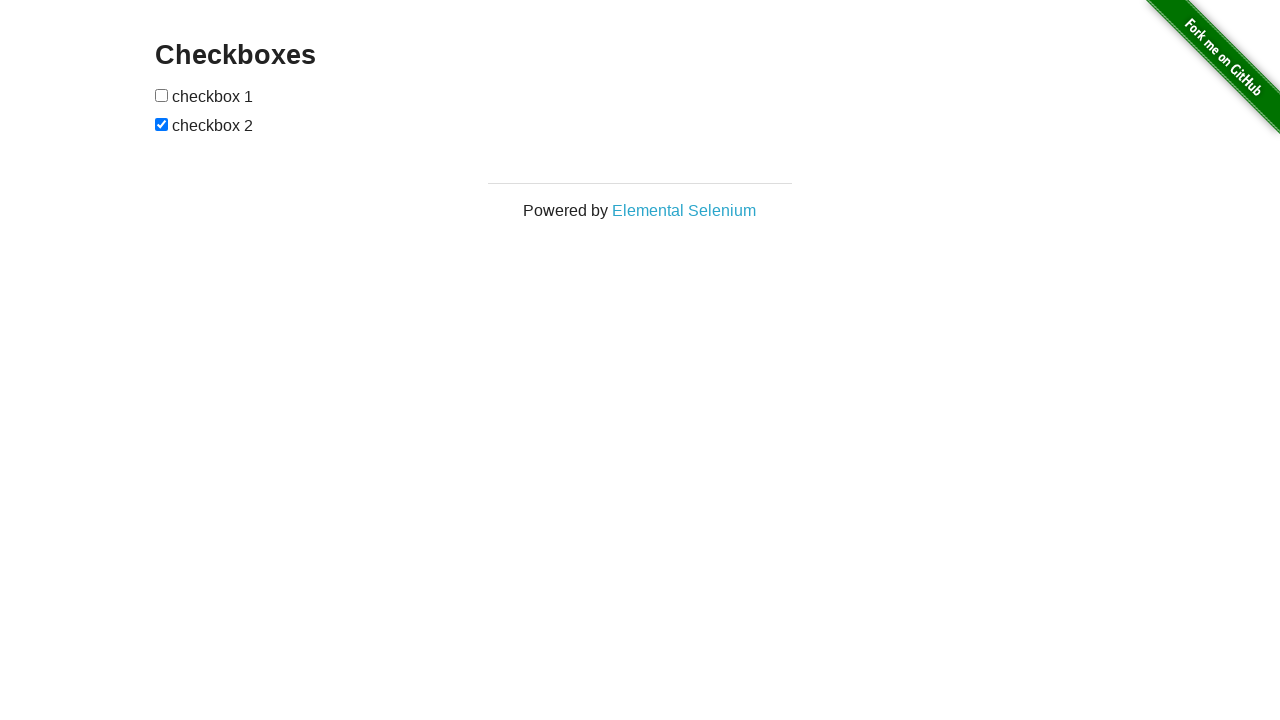

Unchecked the second checkbox at (162, 124) on input >> nth=1
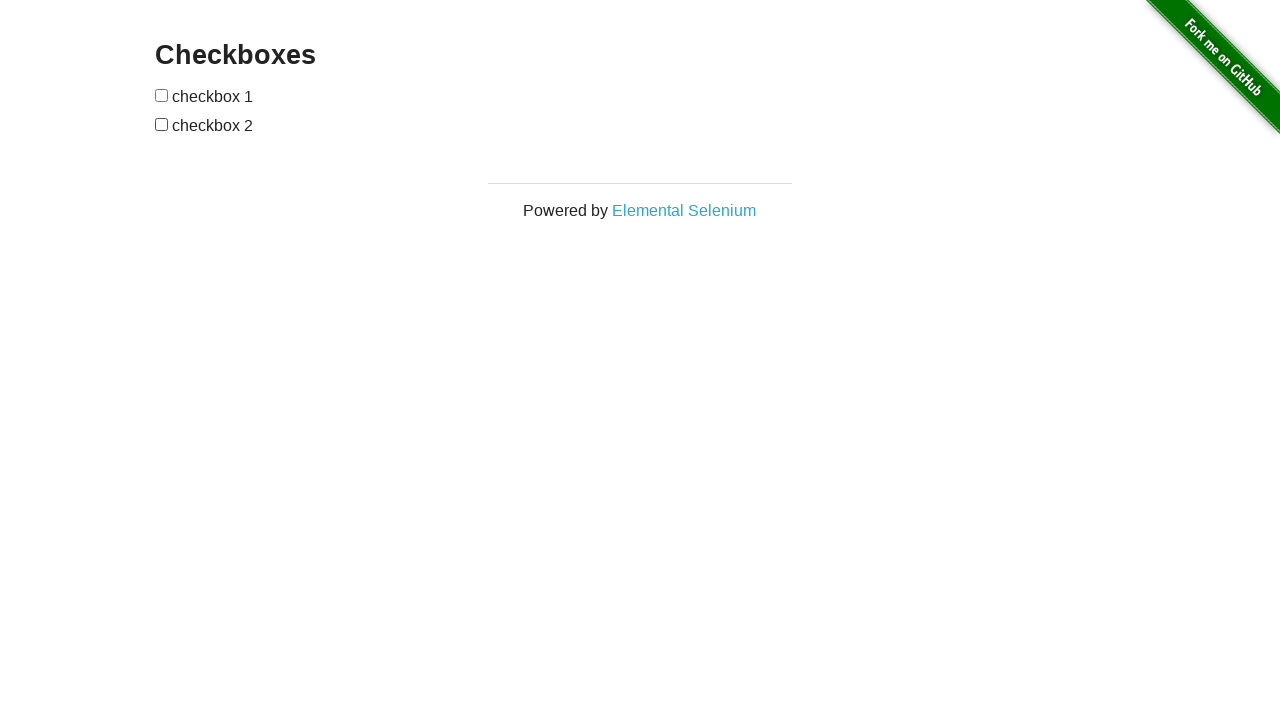

Verified the second checkbox is visible
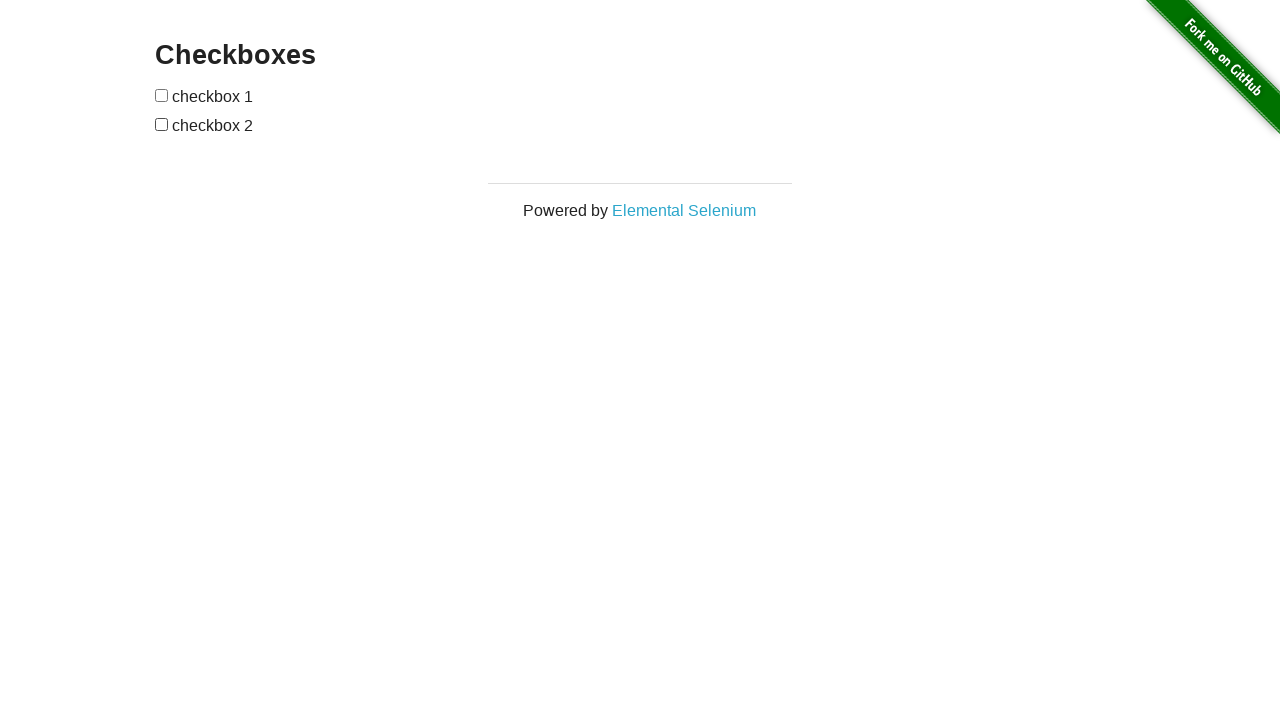

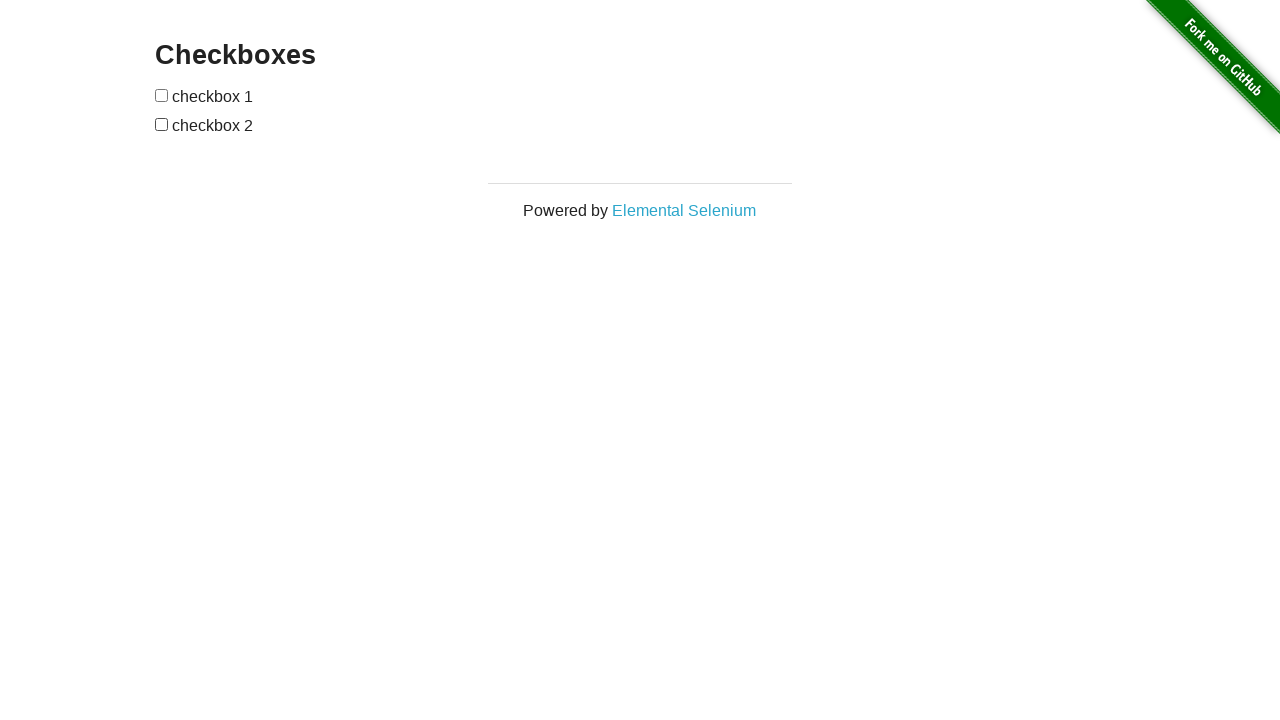